Tests a sample todo application by clicking on multiple todo item checkboxes to mark them as complete, then adds a new todo item by typing in the input field and clicking the add button.

Starting URL: https://lambdatest.github.io/sample-todo-app/

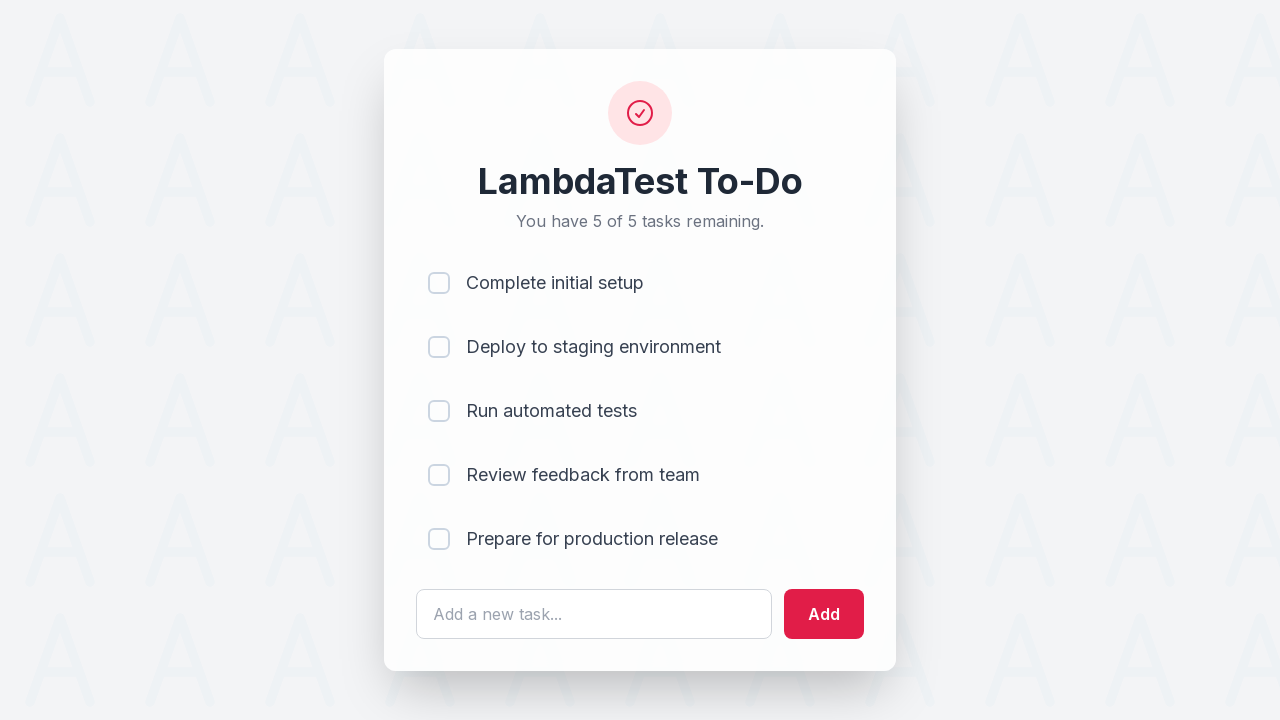

First todo item checkbox loaded and visible
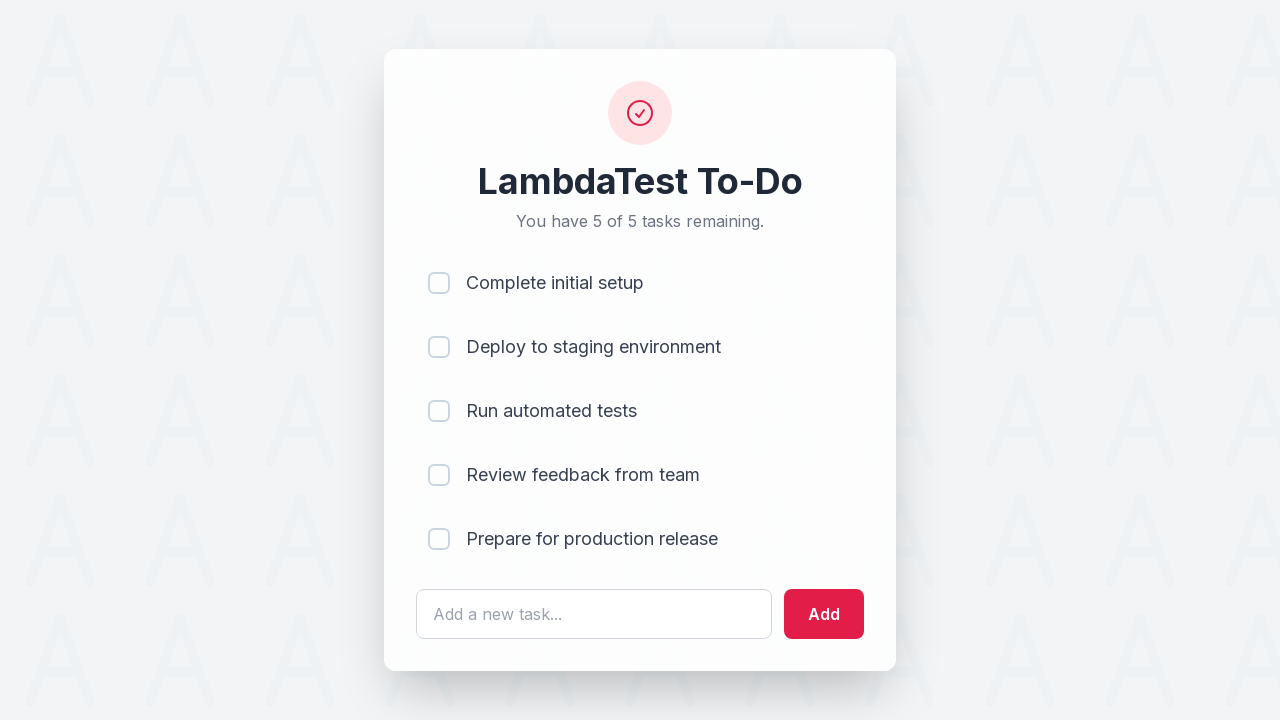

Clicked first todo item checkbox to mark as complete at (439, 283) on body > div > div > div > ul > li:nth-child(1) > input
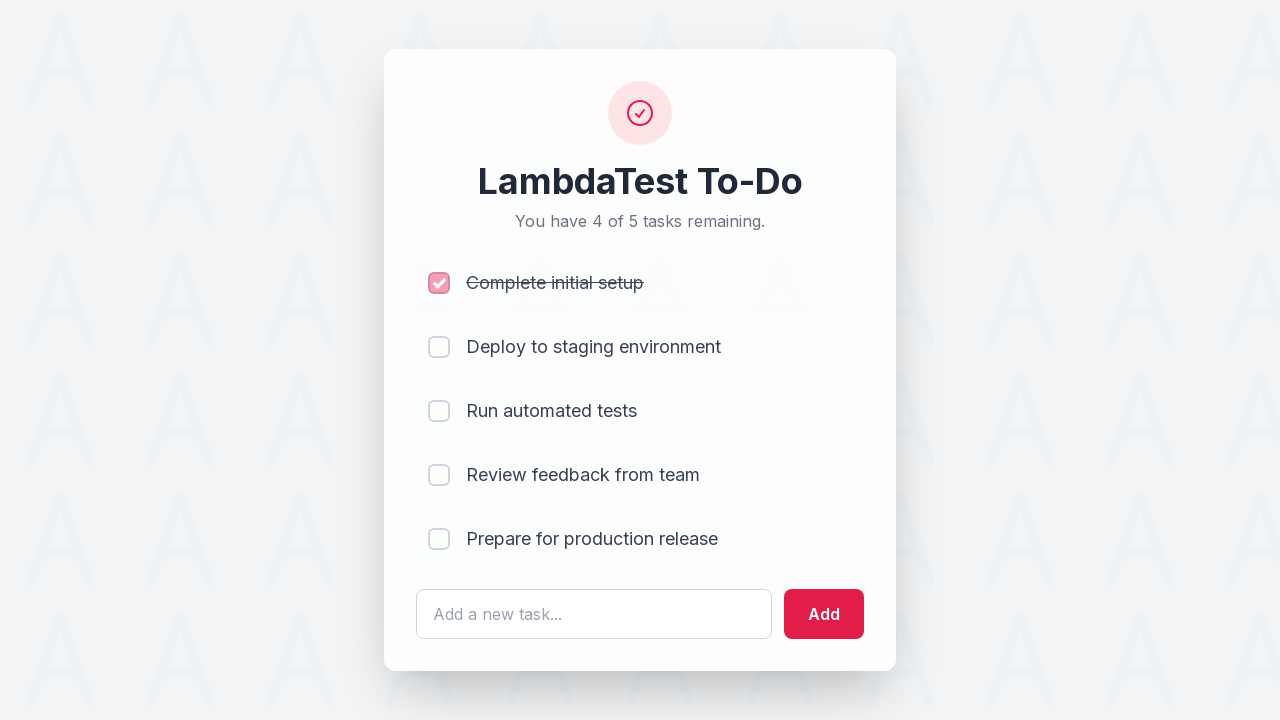

Clicked second todo item checkbox to mark as complete at (439, 347) on body > div > div > div > ul > li:nth-child(2) > input
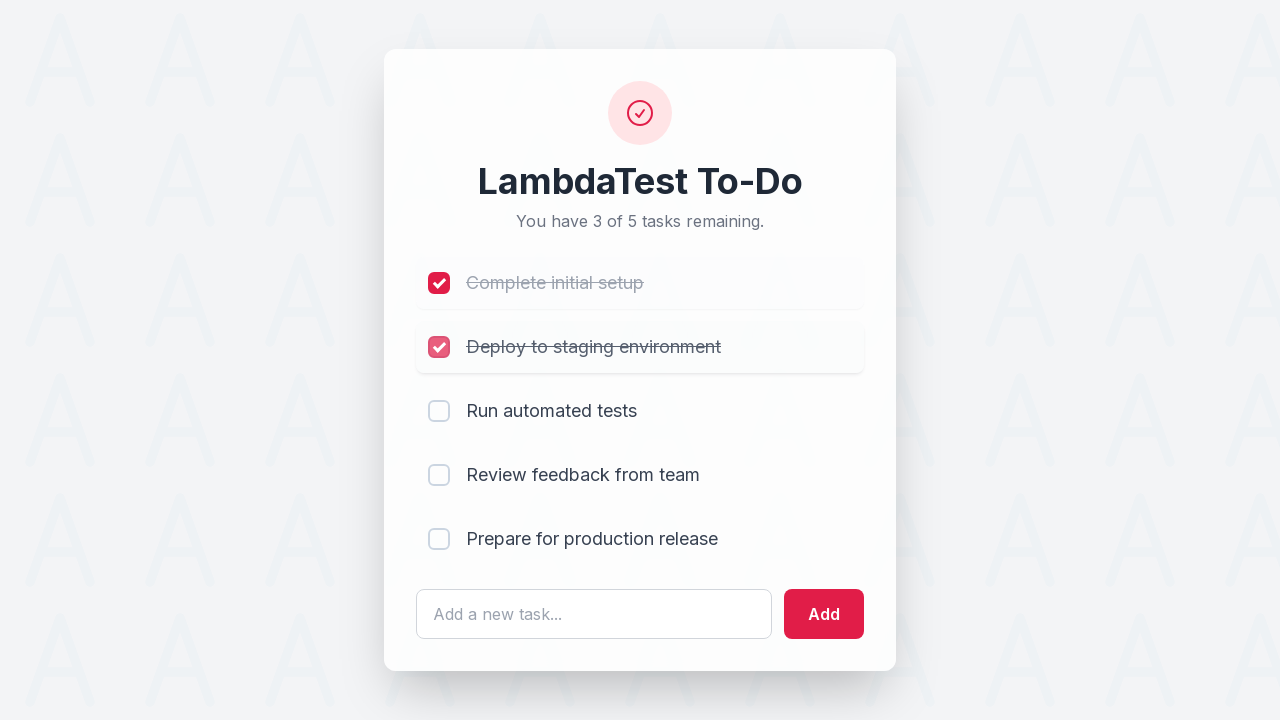

Clicked fourth todo item checkbox to mark as complete at (439, 475) on body > div > div > div > ul > li:nth-child(4) > input
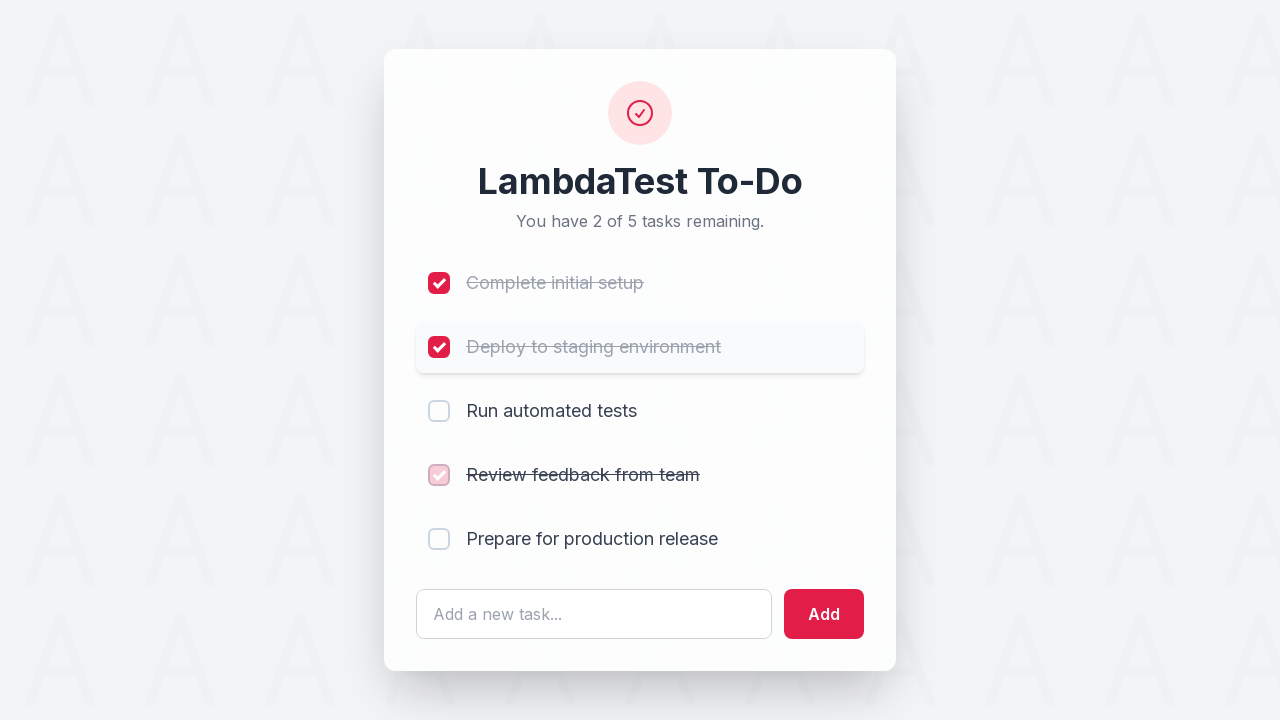

Clicked fifth todo item checkbox to mark as complete at (439, 539) on body > div > div > div > ul > li:nth-child(5) > input
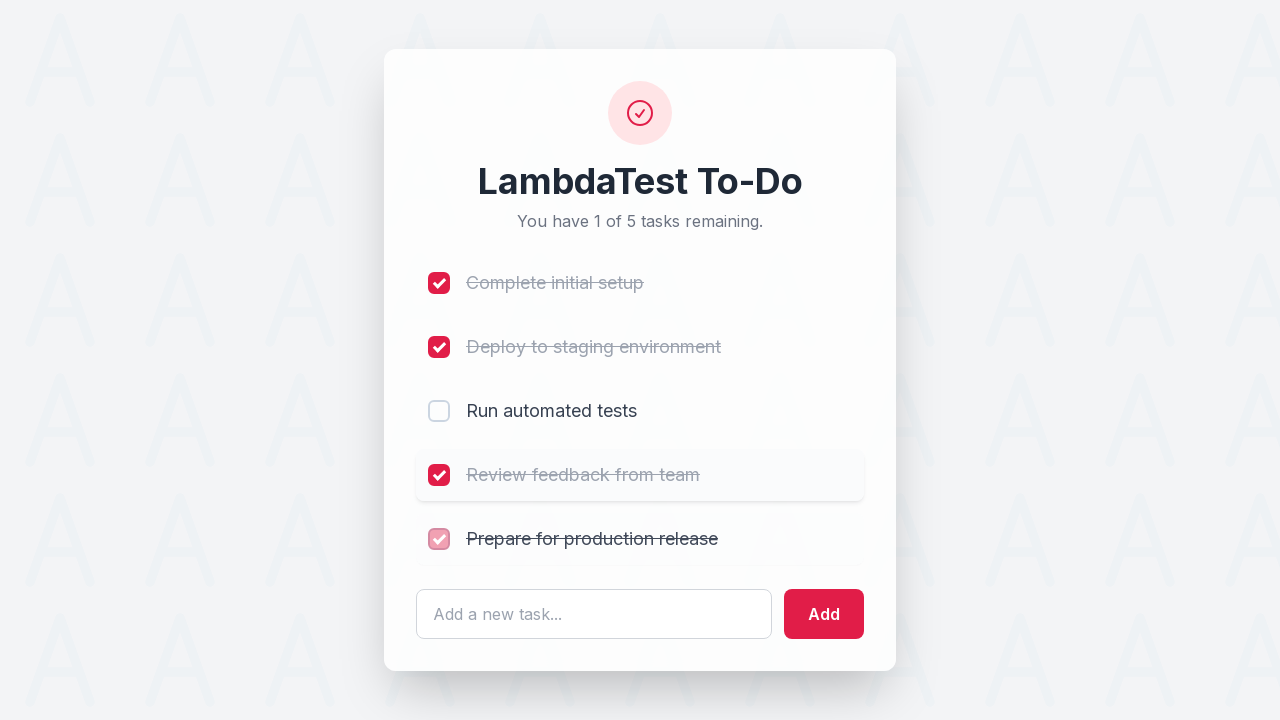

Typed 'new item added' in the todo input field on #sampletodotext
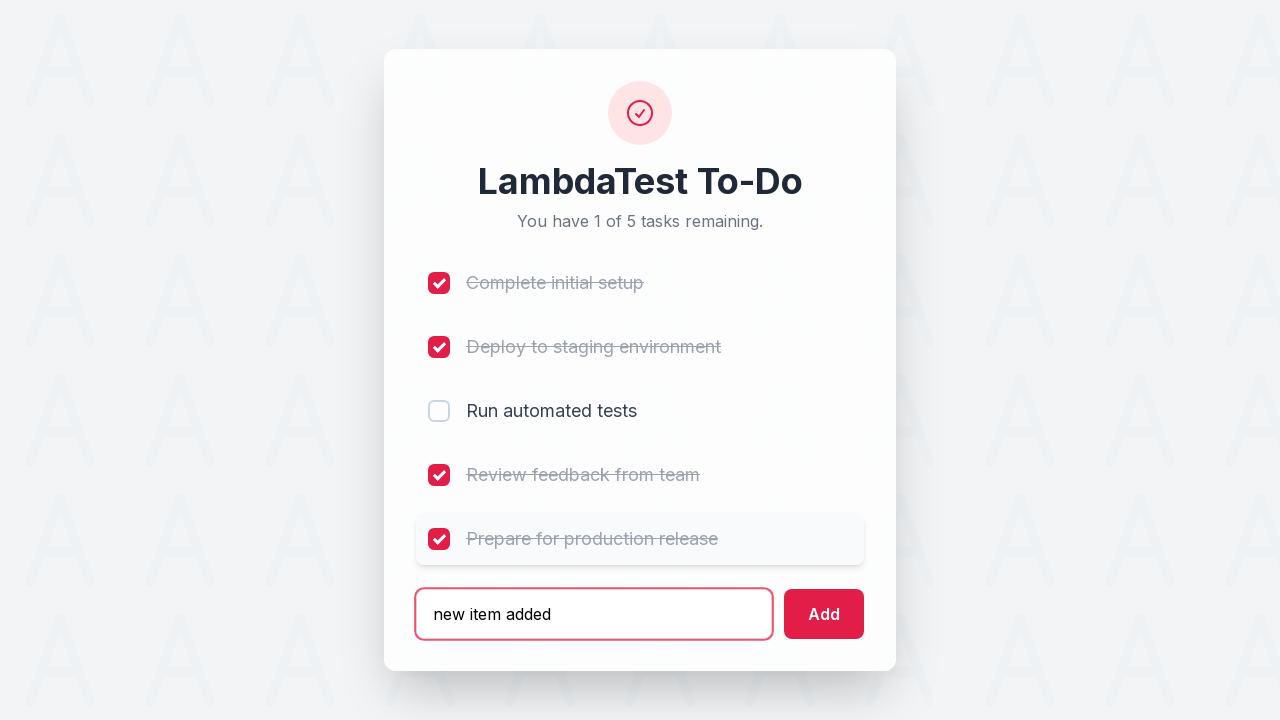

Clicked add button to create new todo item at (824, 614) on #addbutton
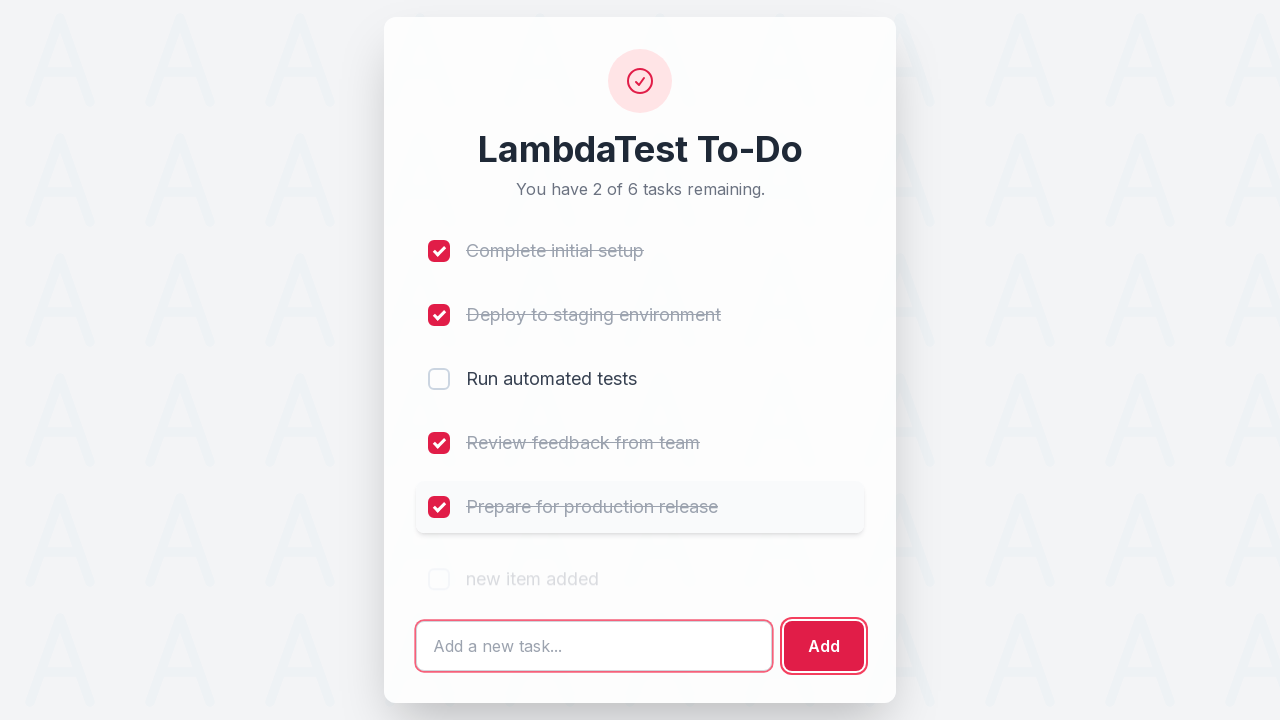

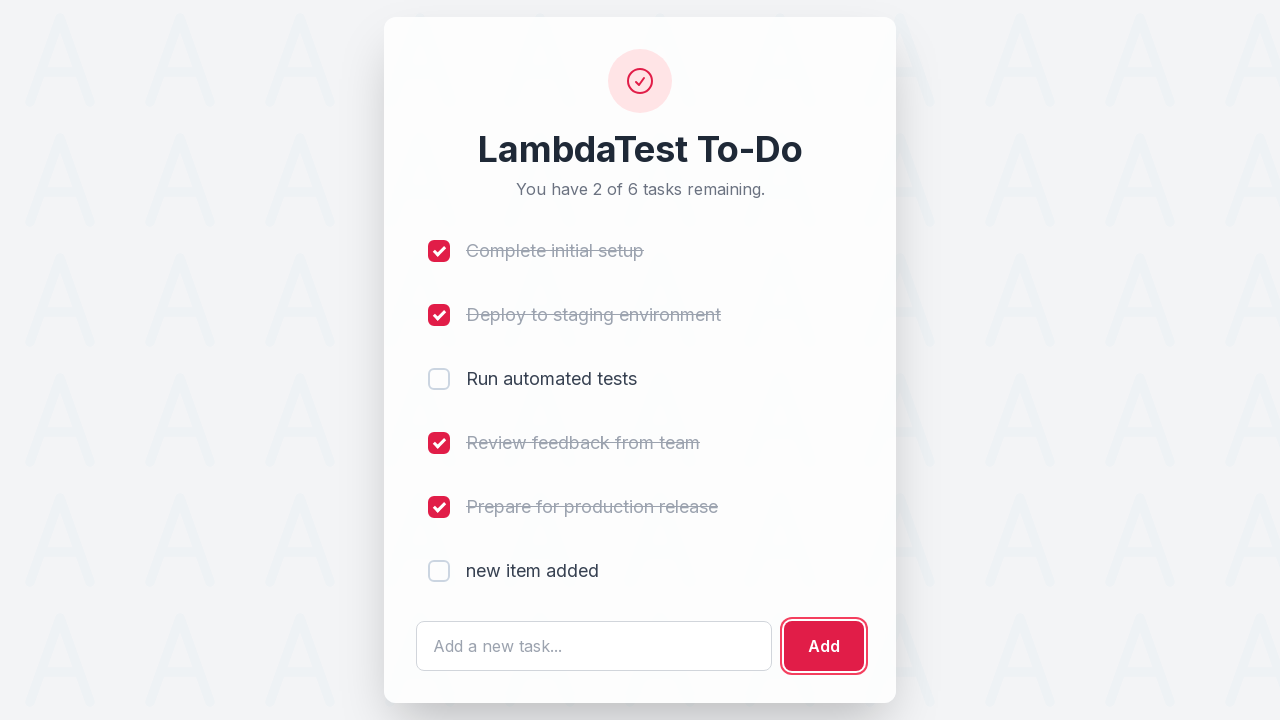